Navigates to Flipkart's homepage and waits for the page to load, verifying basic site accessibility.

Starting URL: https://www.flipkart.com/

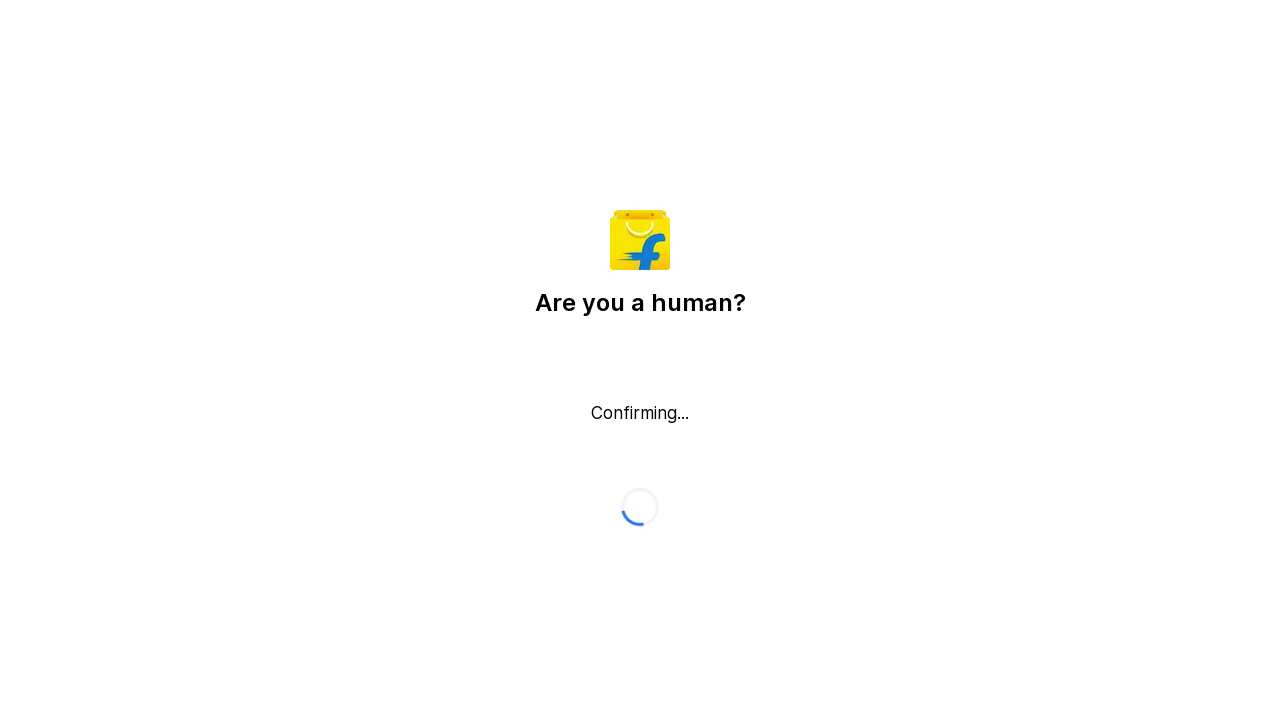

Waited for page DOM content to load
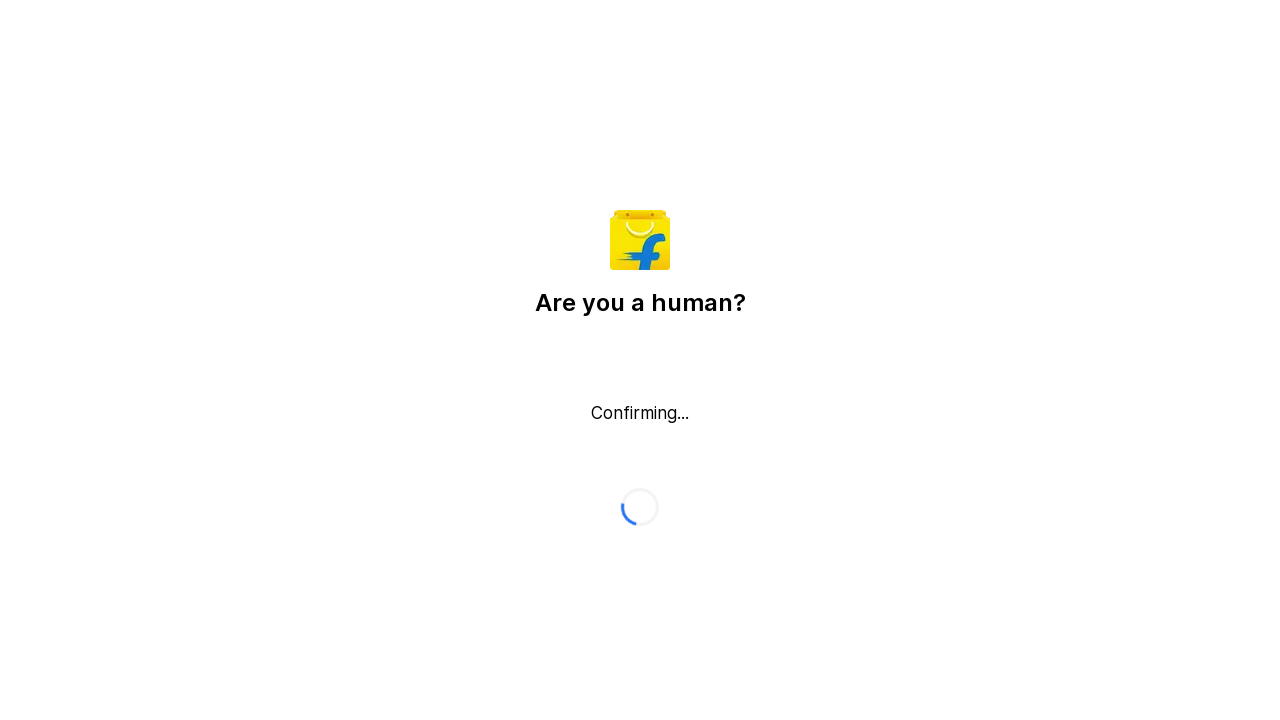

Verified page body content is visible - Flipkart homepage loaded successfully
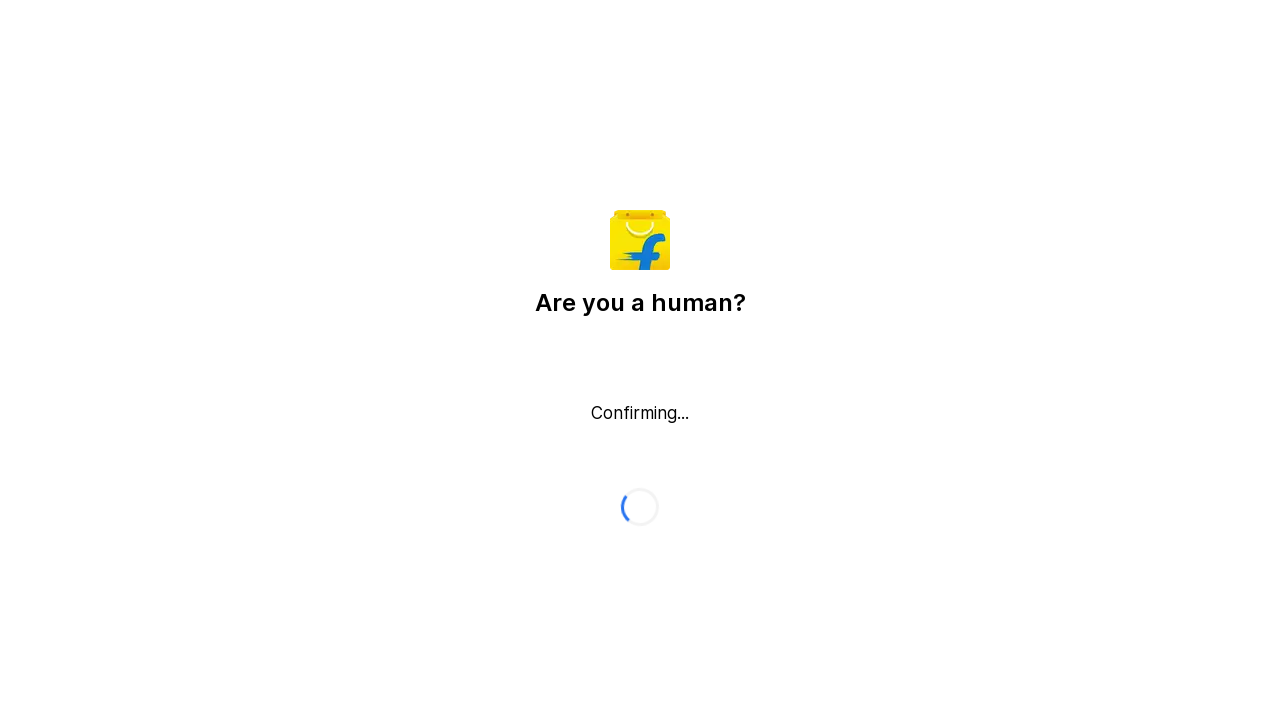

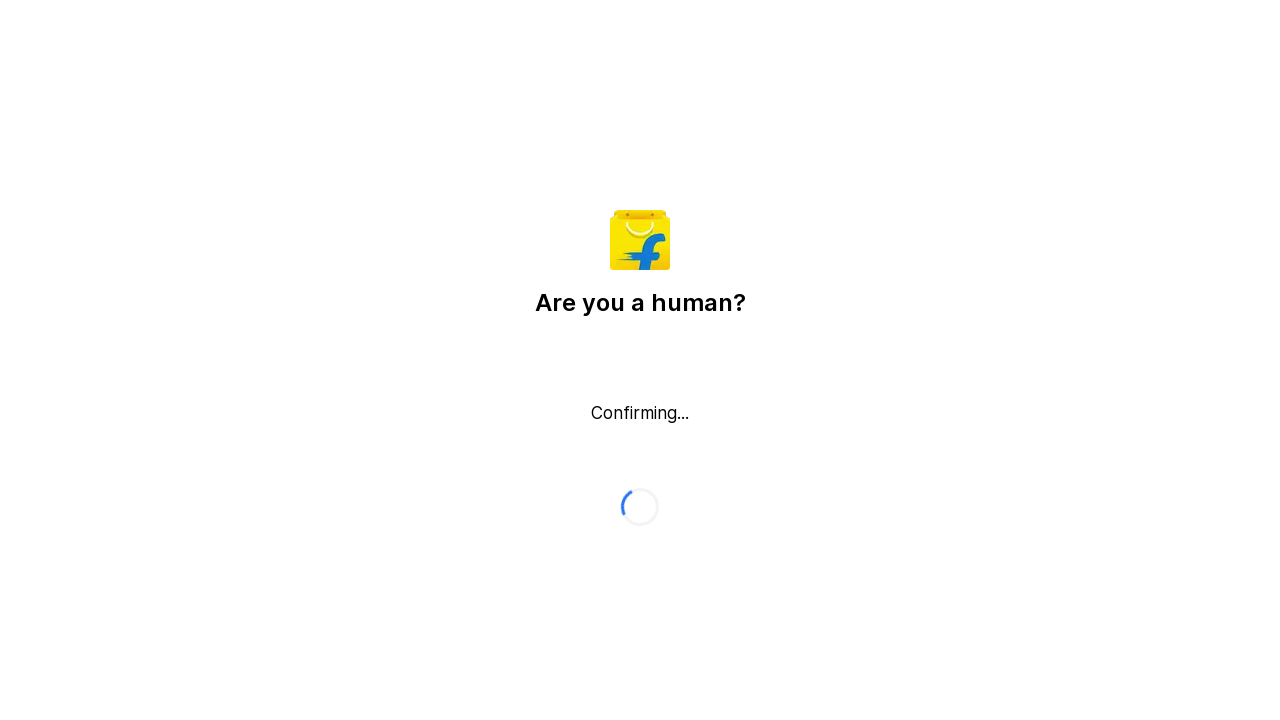